Tests dynamic controls with explicit waits by clicking Remove button, verifying message visibility, clicking Add button, and verifying the second message

Starting URL: https://the-internet.herokuapp.com/dynamic_controls

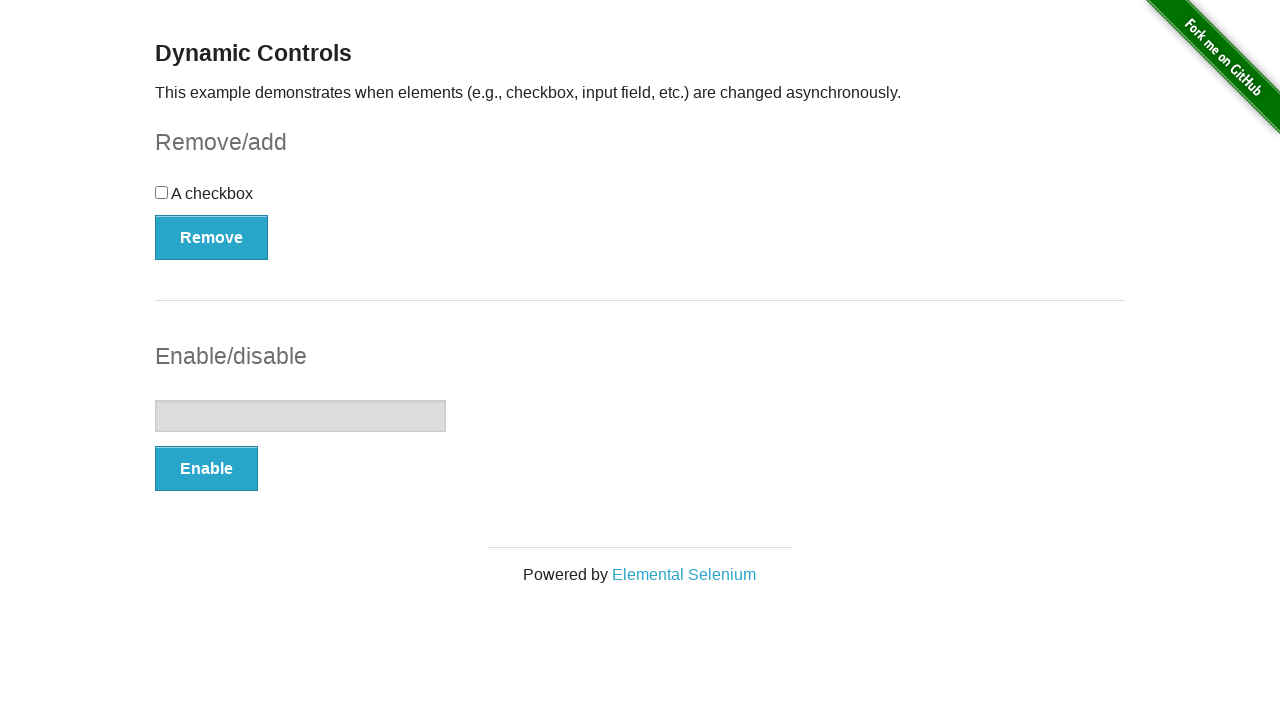

Clicked Remove button at (212, 237) on button:has-text('Remove')
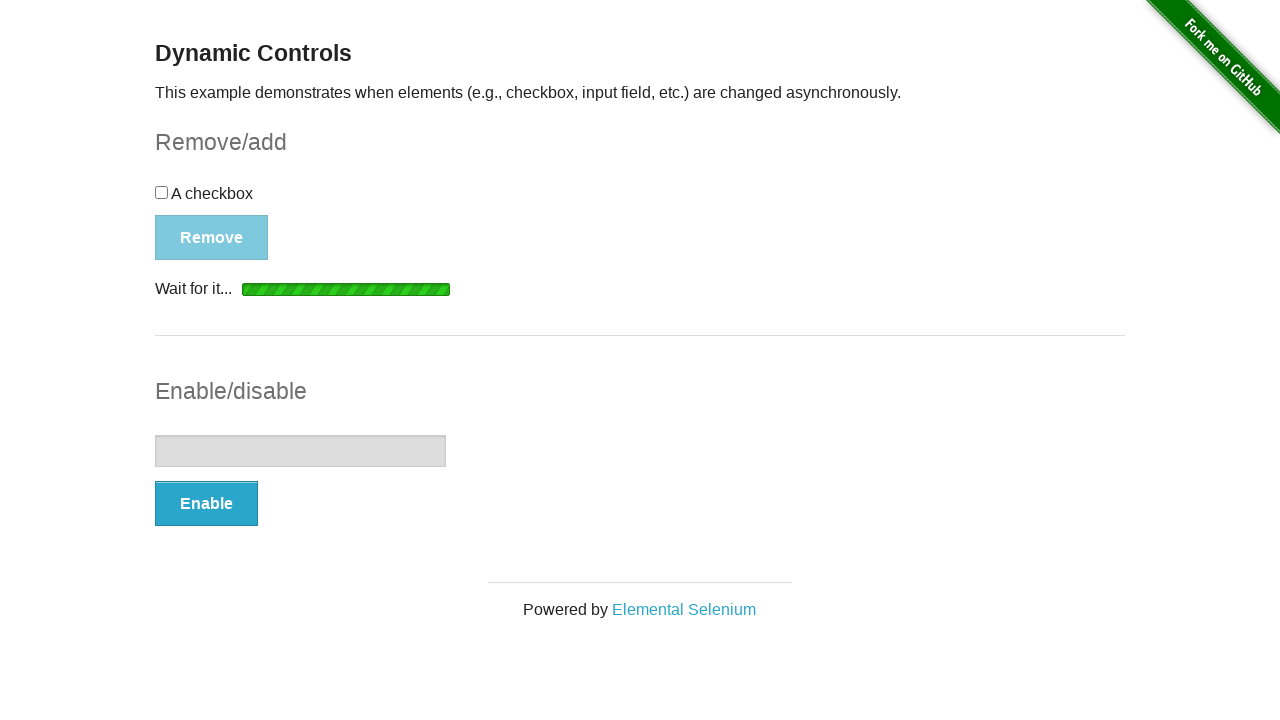

Verified 'It's gone!' message is visible
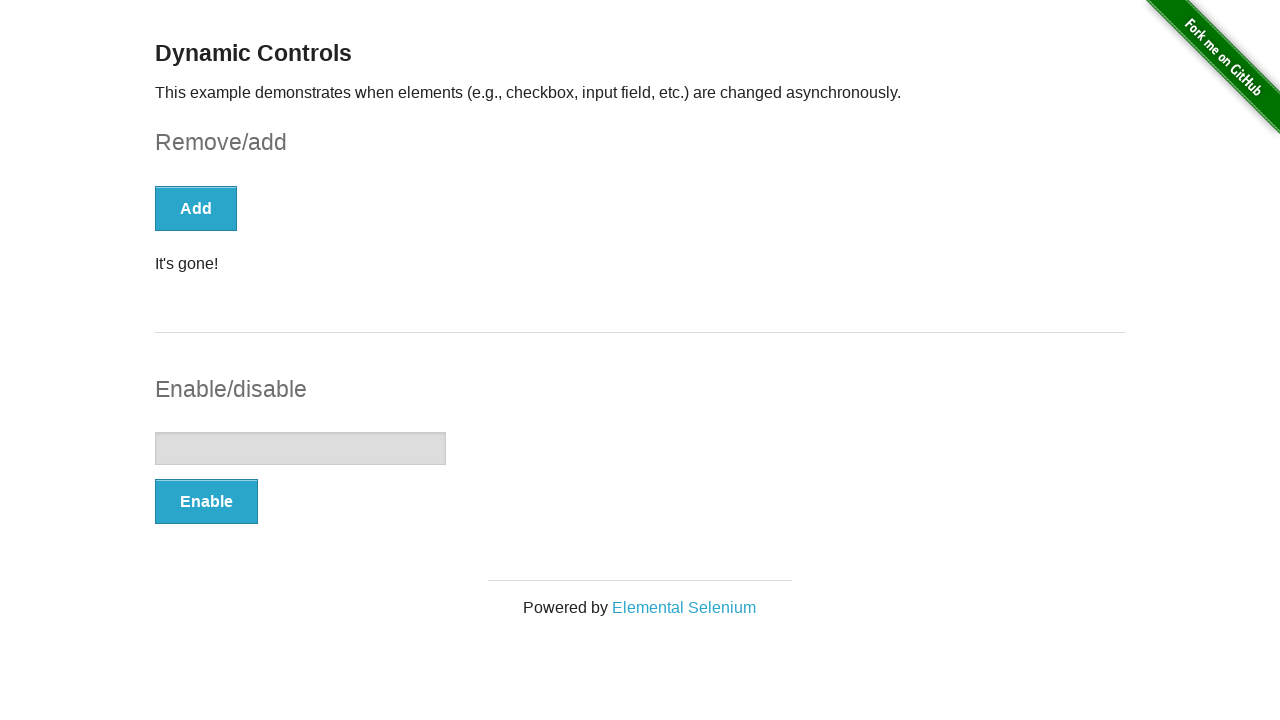

Clicked Add button at (196, 208) on button:has-text('Add')
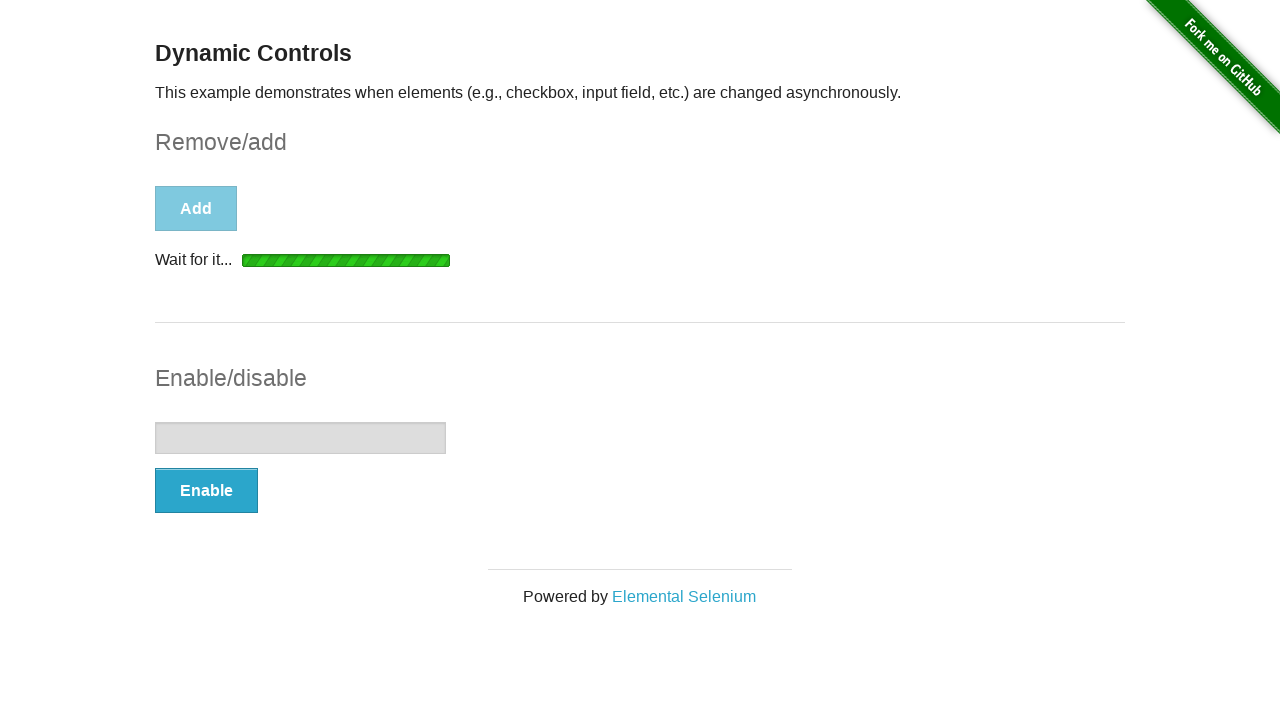

Verified 'It's back' message is visible
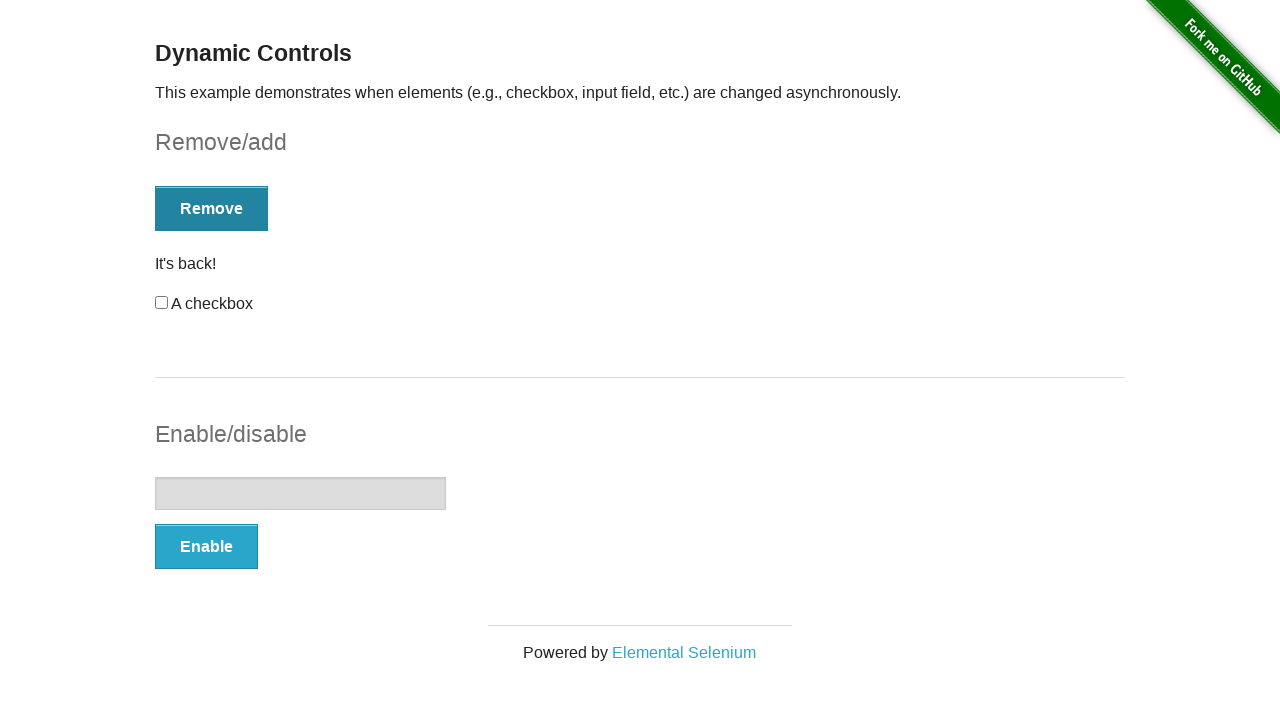

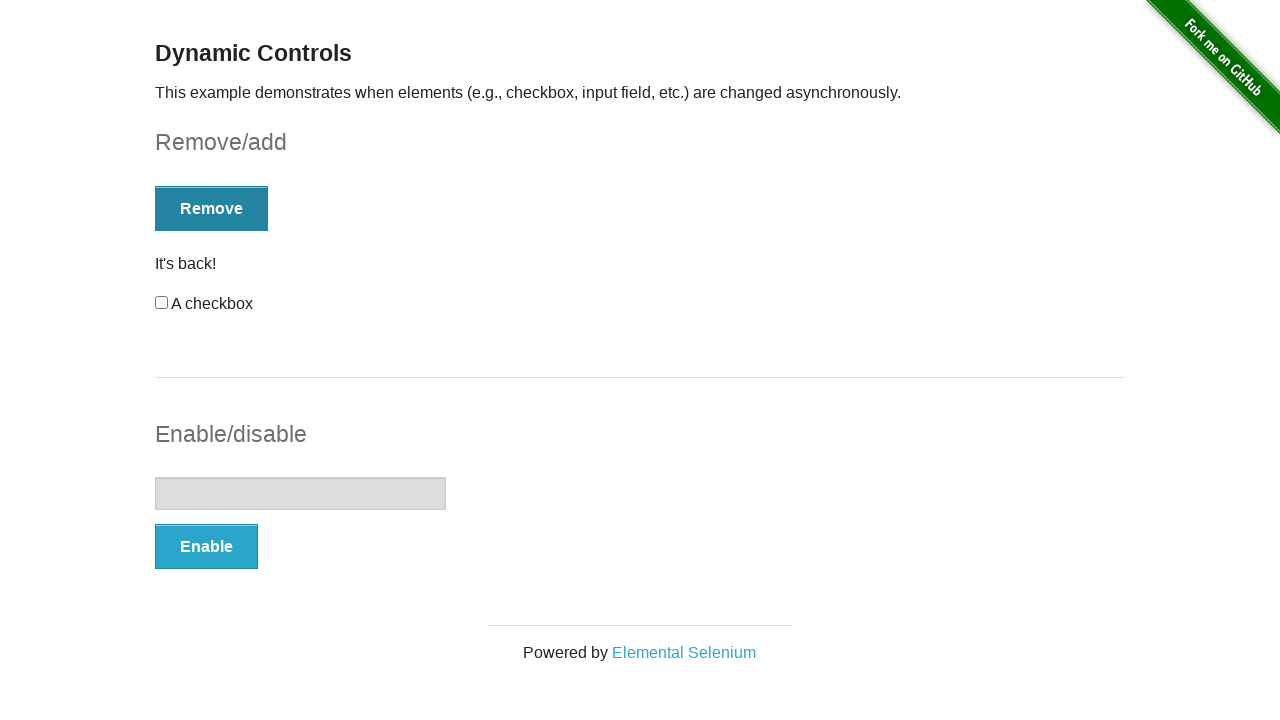